Navigates to a Pop Mart product page and waits for the page content to load to verify the product page is accessible.

Starting URL: https://www.popmart.com/gb/products/641/THE-MONSTERS---Exciting-Macaron-Vinyl-Face-Blind-Box

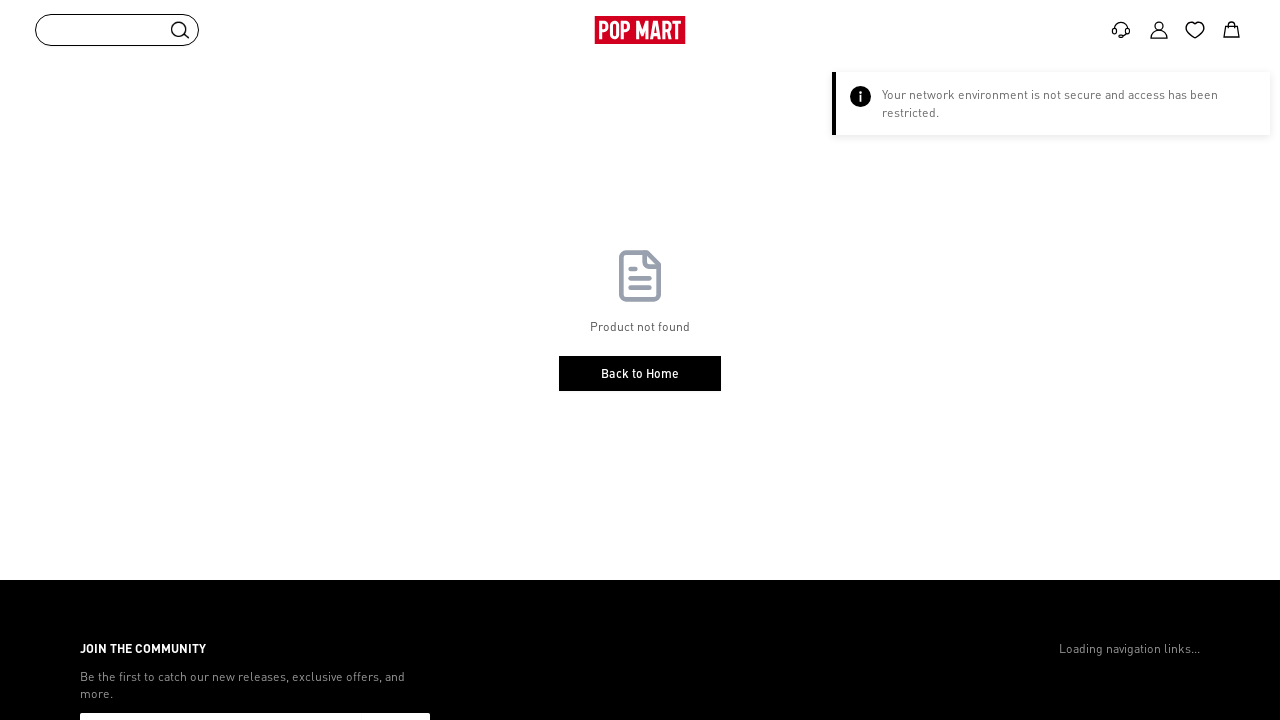

Waited for page DOM to be fully loaded
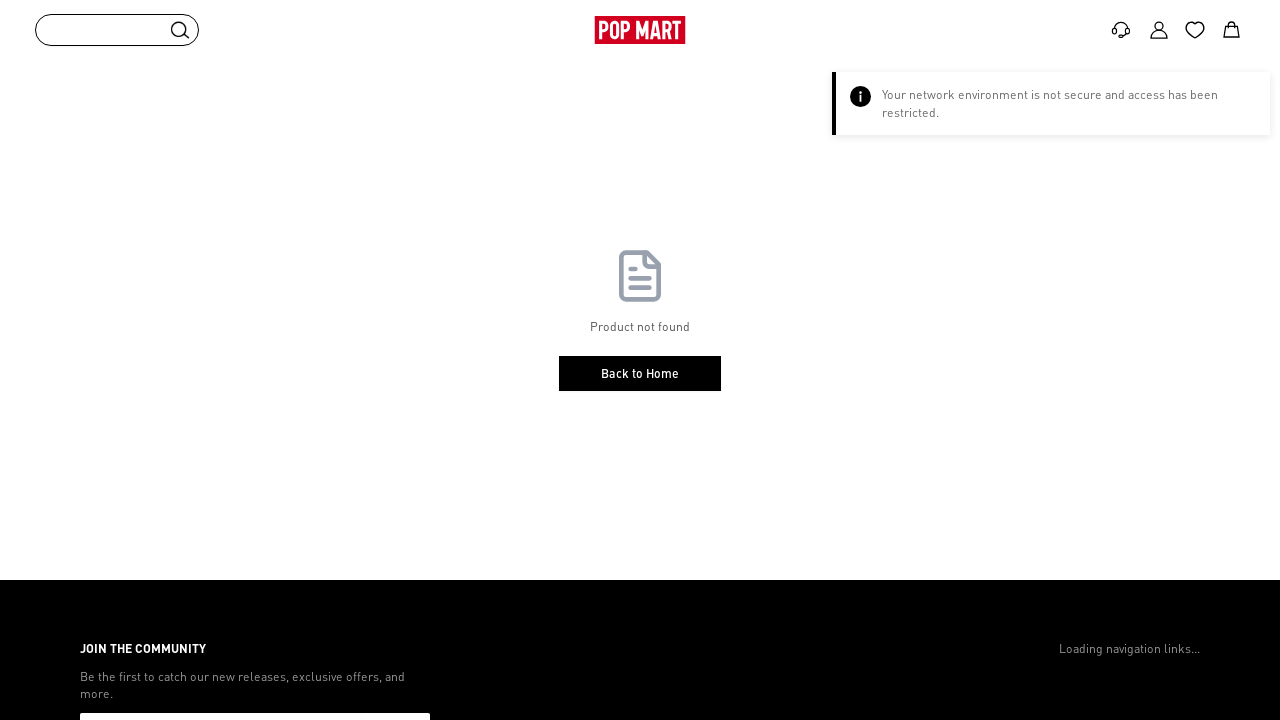

Verified page body element is present - product page loaded successfully
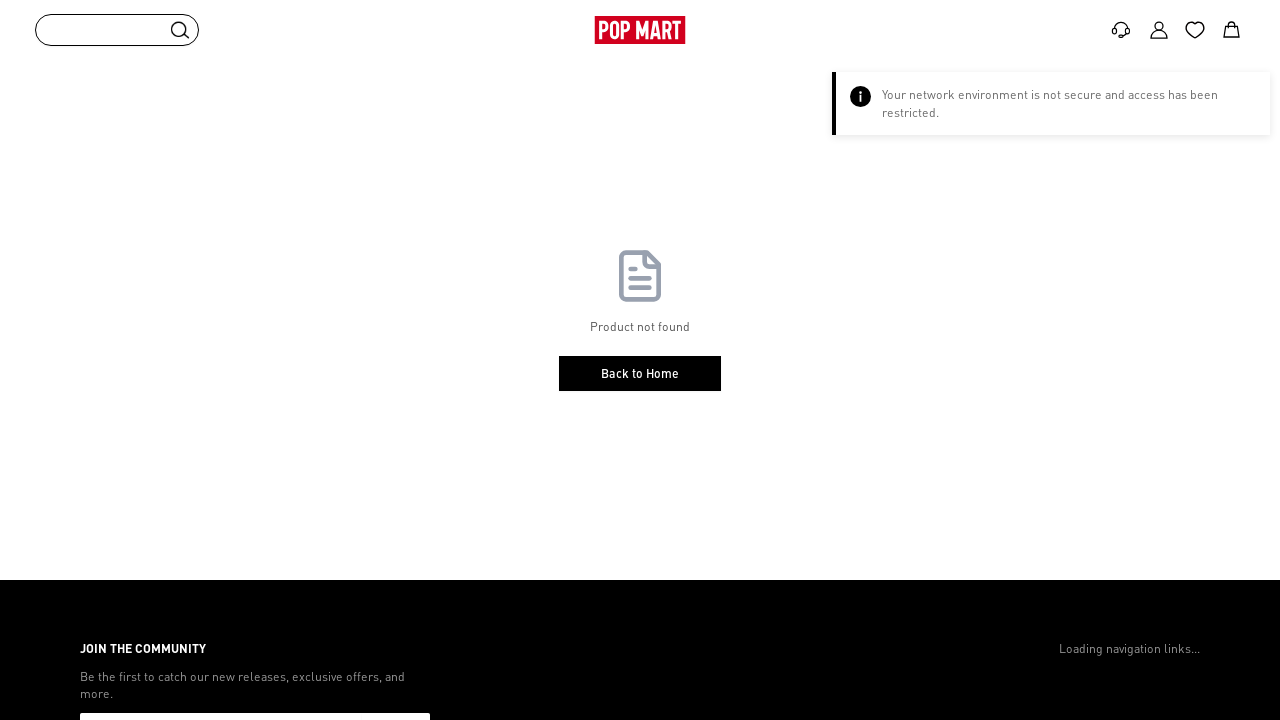

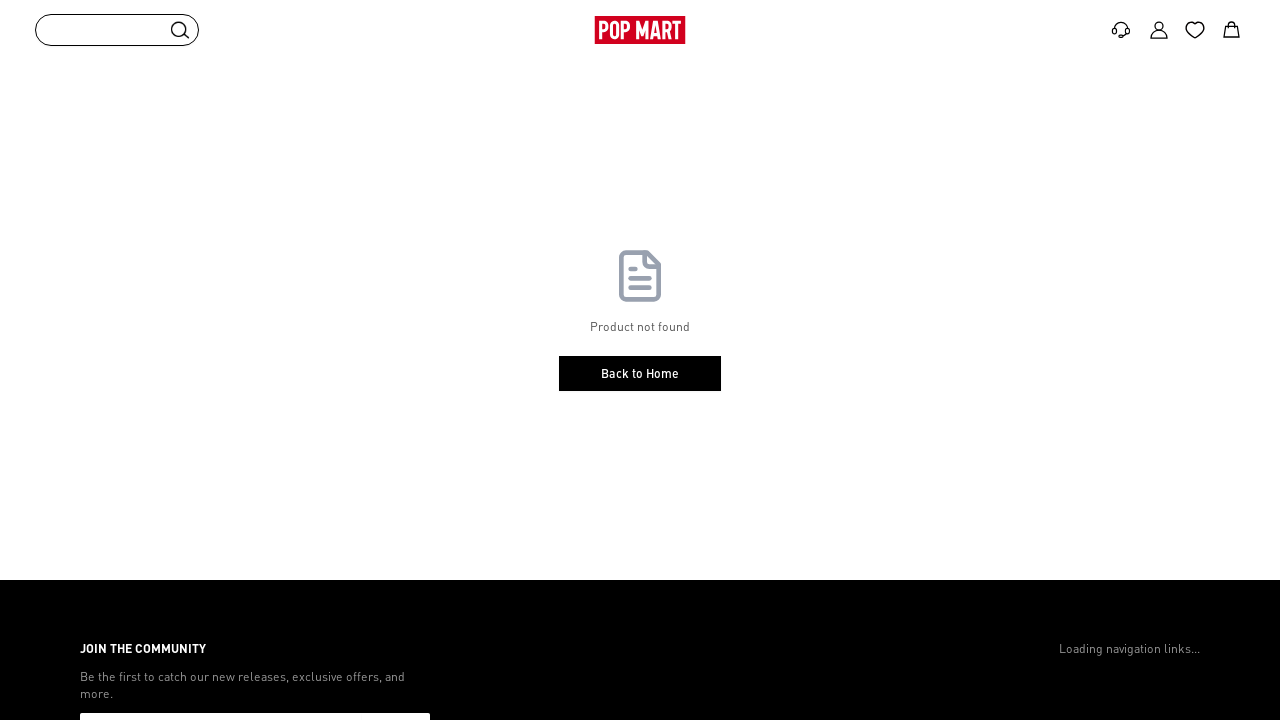